Tests AJAX functionality by clicking a button that triggers an asynchronous request and waiting for the success message to appear

Starting URL: http://uitestingplayground.com/ajax

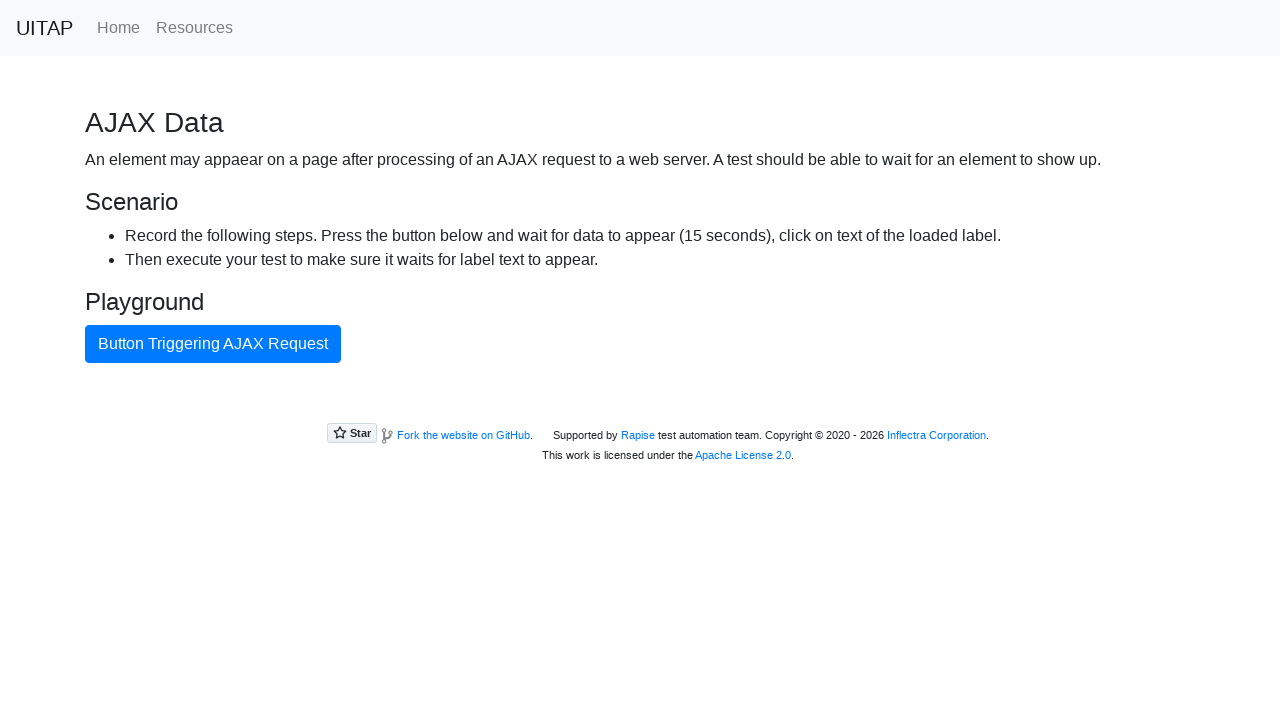

Clicked AJAX button to trigger asynchronous request at (213, 344) on #ajaxButton
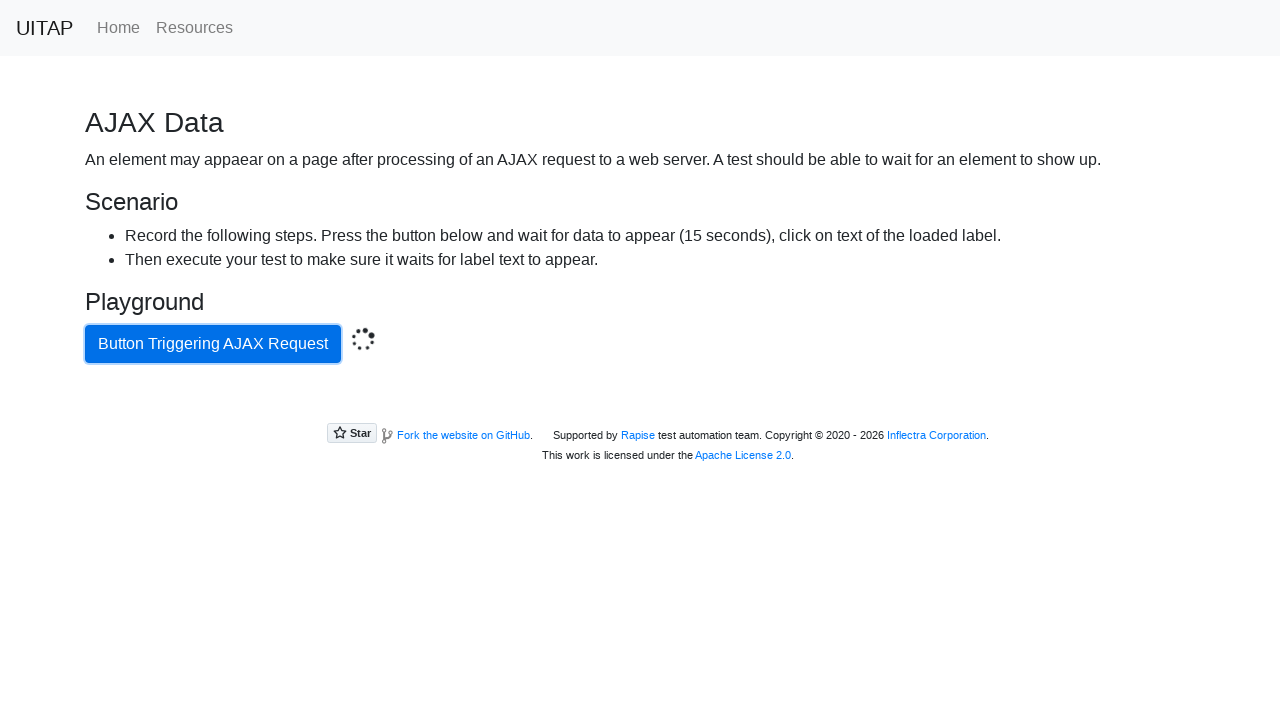

AJAX success message appeared
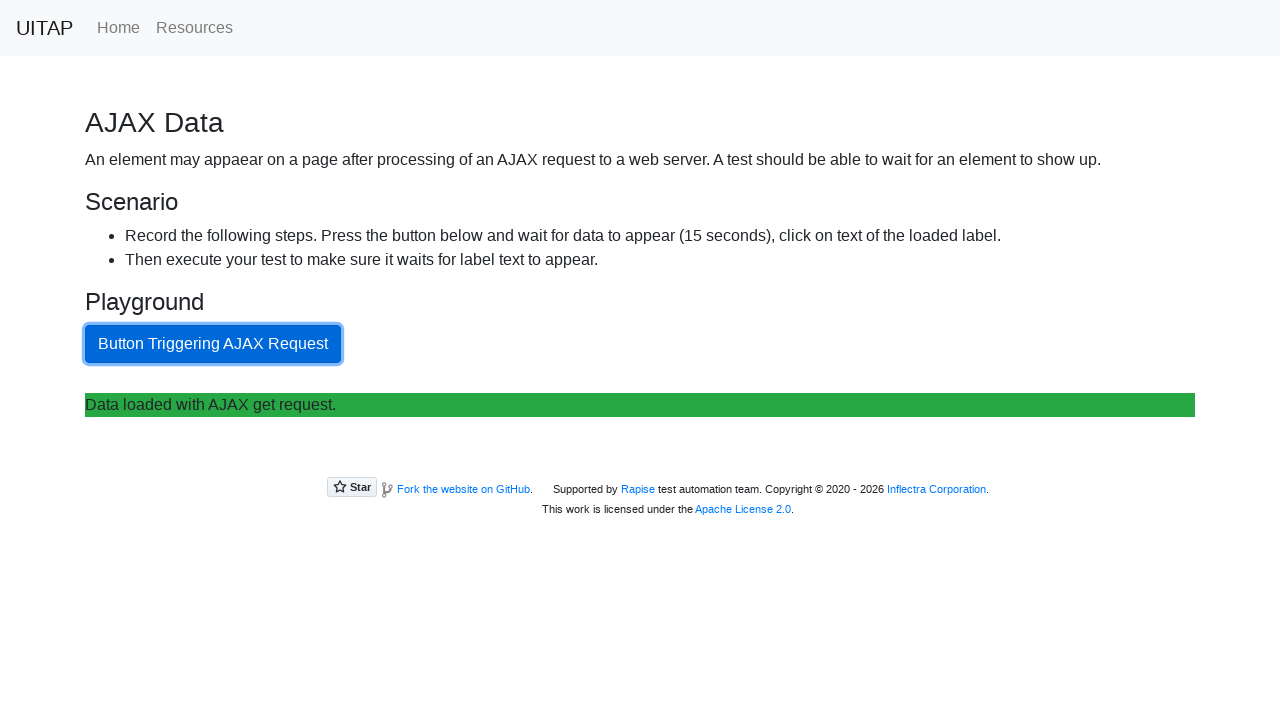

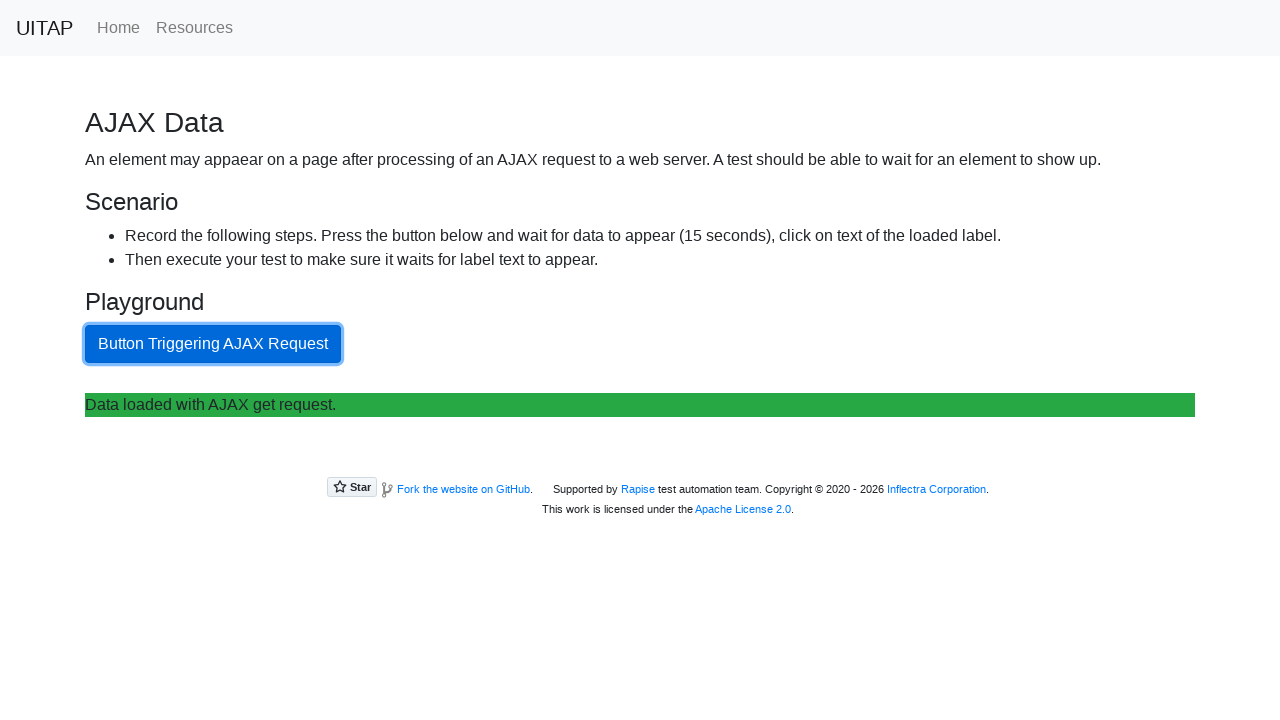